Tests keyboard key press functionality by sending SPACE and LEFT arrow keys to an element and verifying the displayed result text confirms which key was pressed.

Starting URL: http://the-internet.herokuapp.com/key_presses

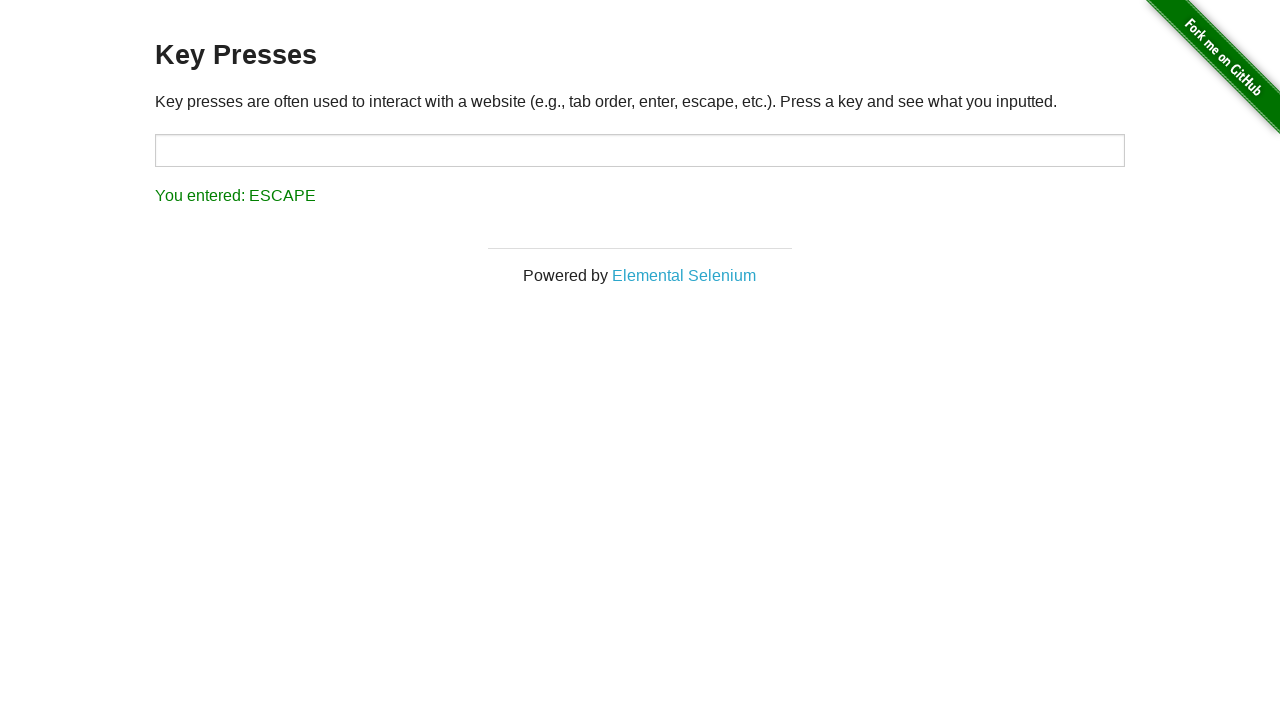

Navigated to key presses test page
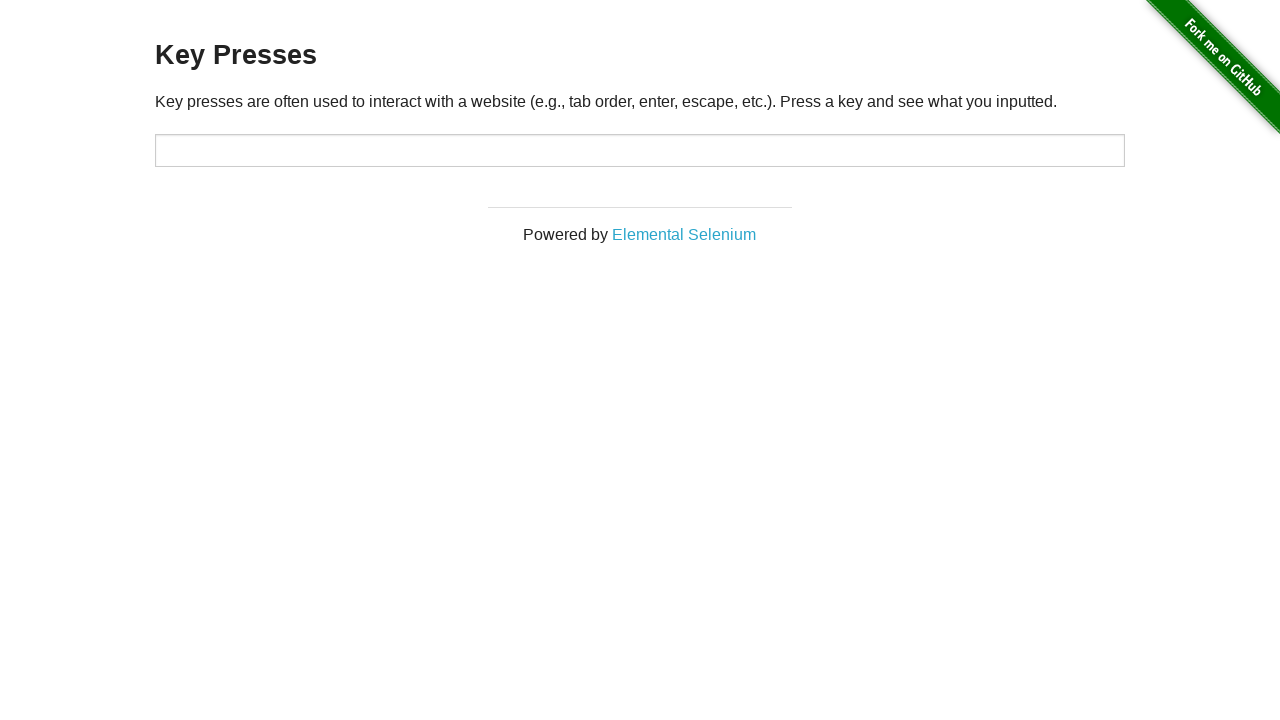

Pressed SPACE key on target element on #target
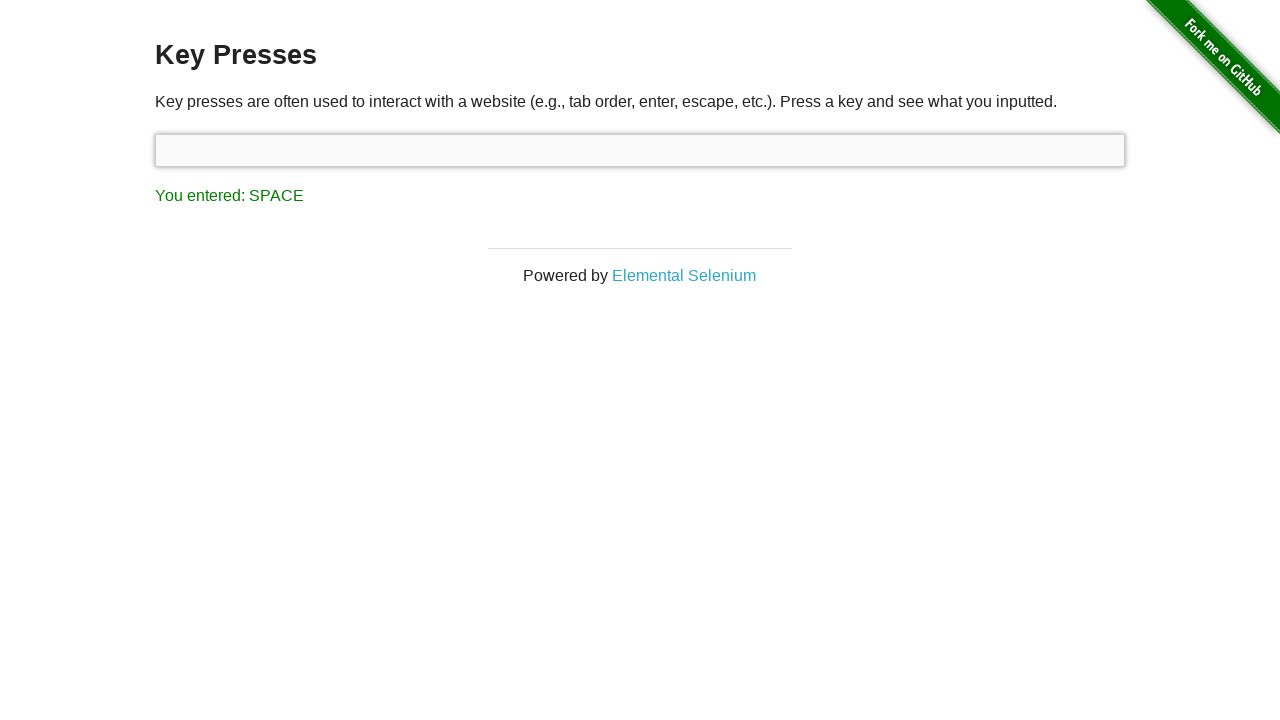

Retrieved result text after SPACE key press
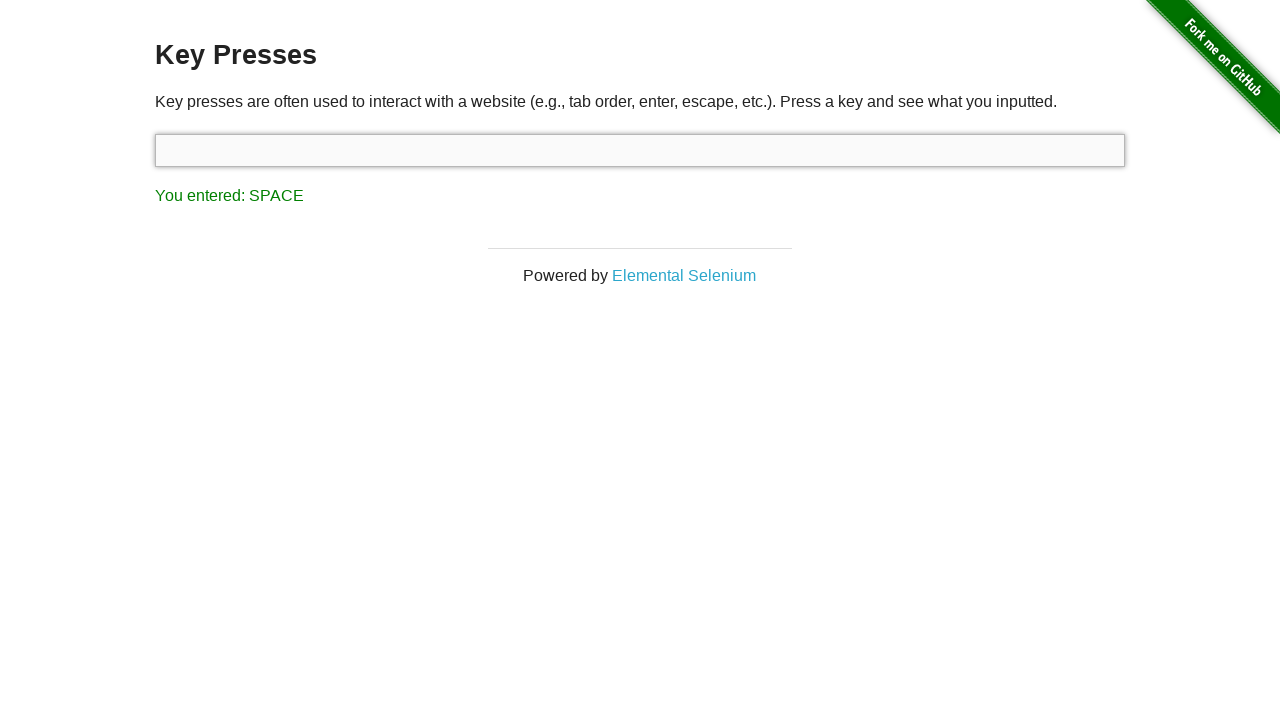

Verified result text confirms SPACE key was pressed
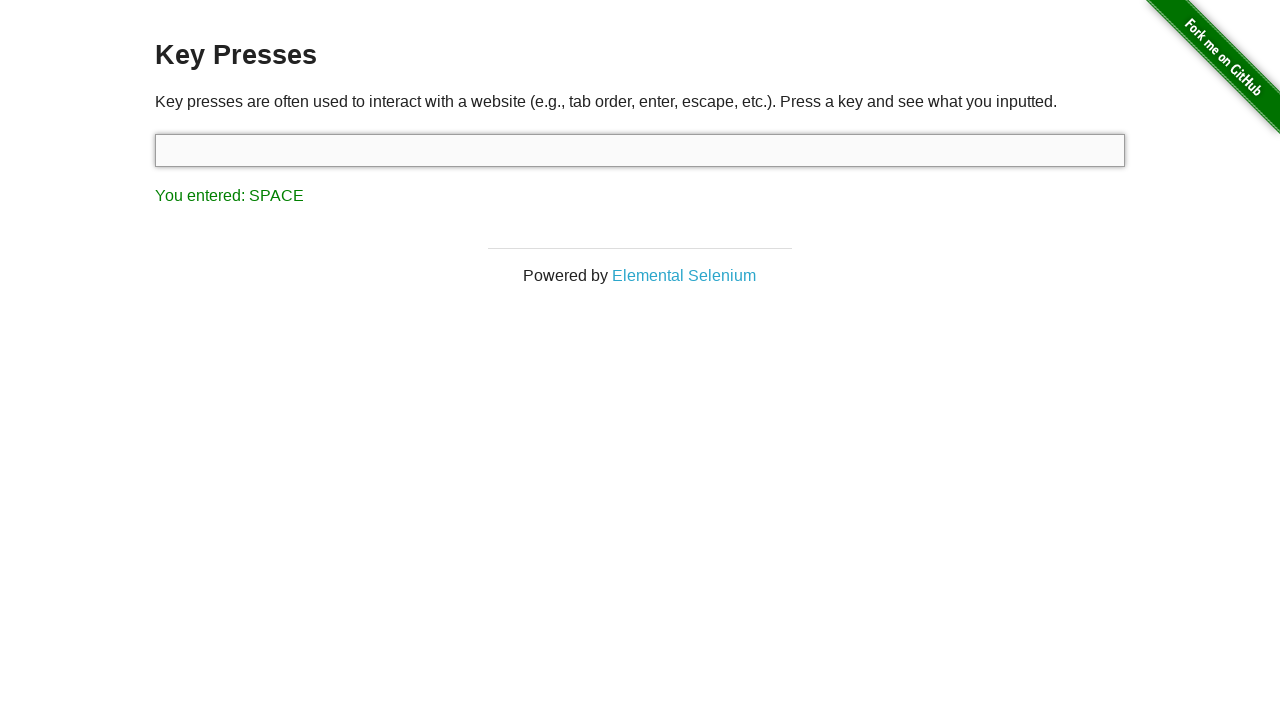

Pressed LEFT arrow key using keyboard
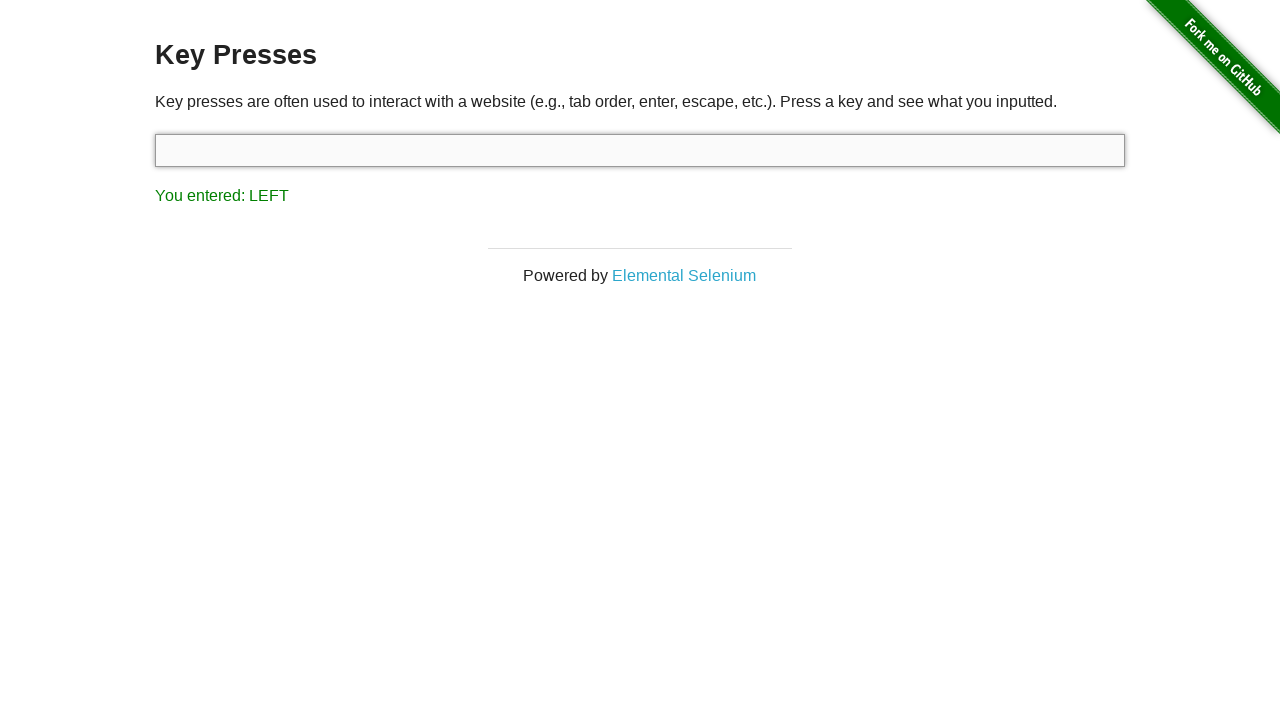

Retrieved result text after LEFT arrow key press
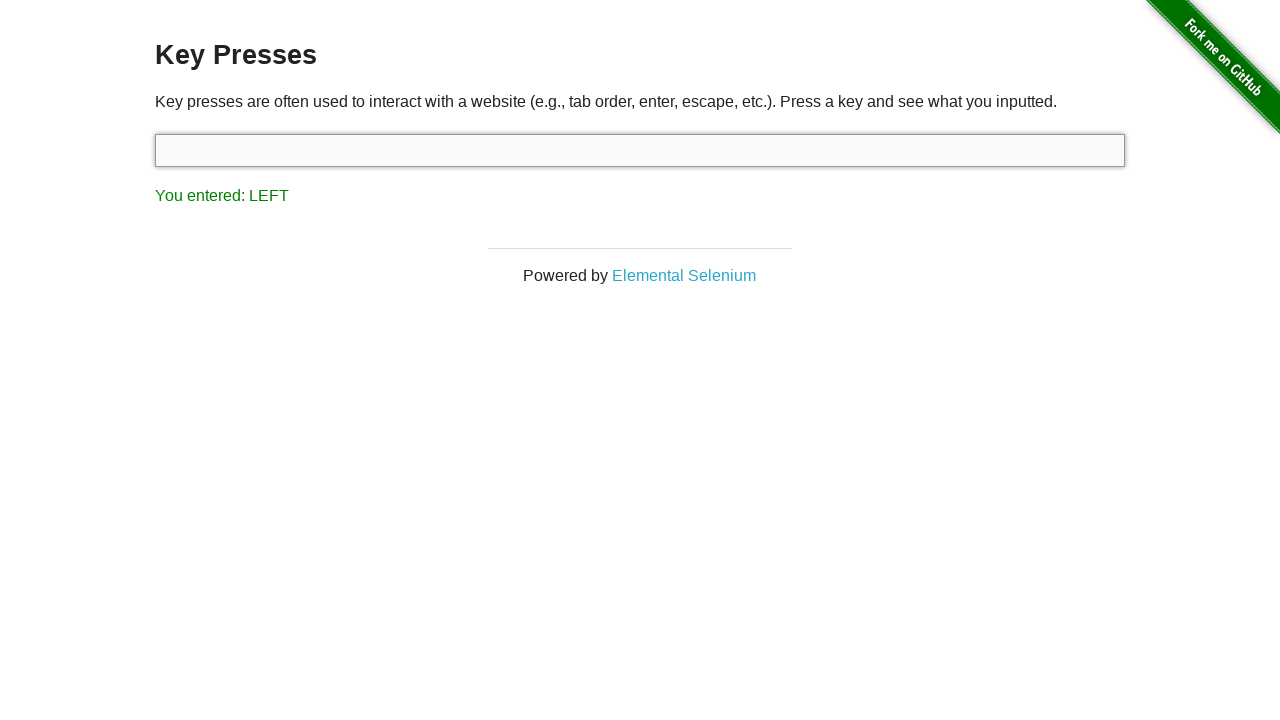

Verified result text confirms LEFT arrow key was pressed
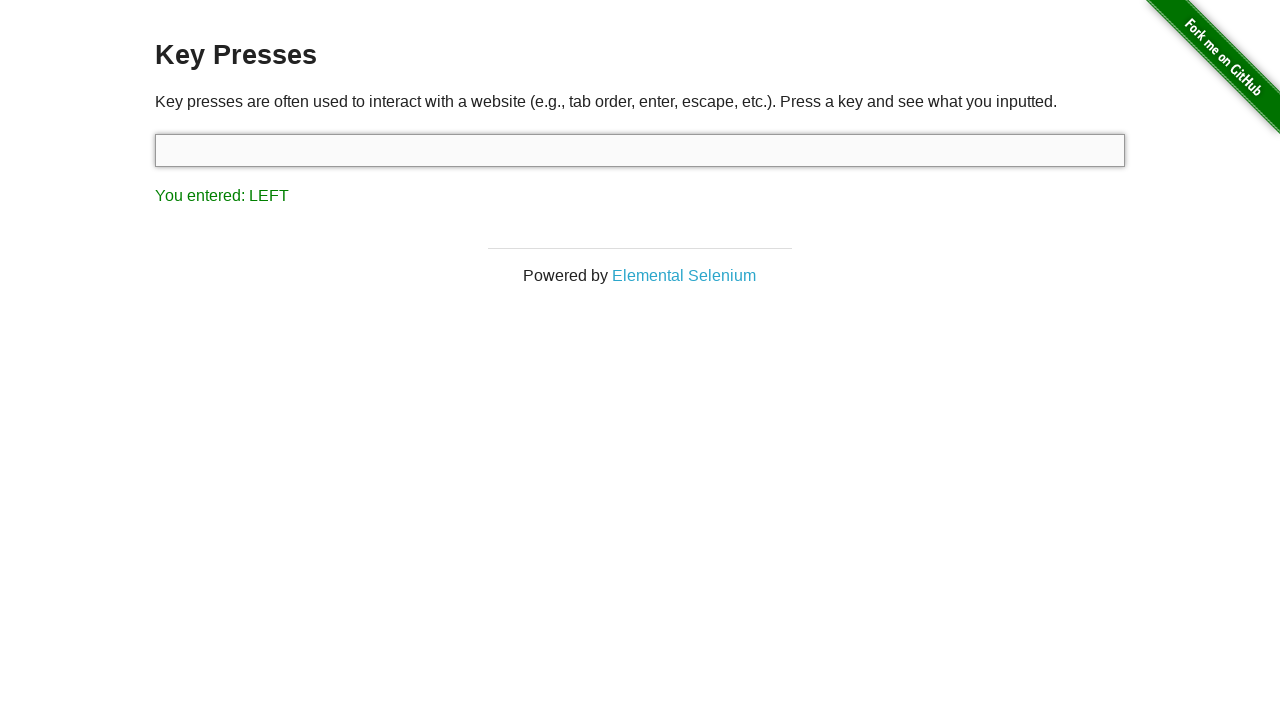

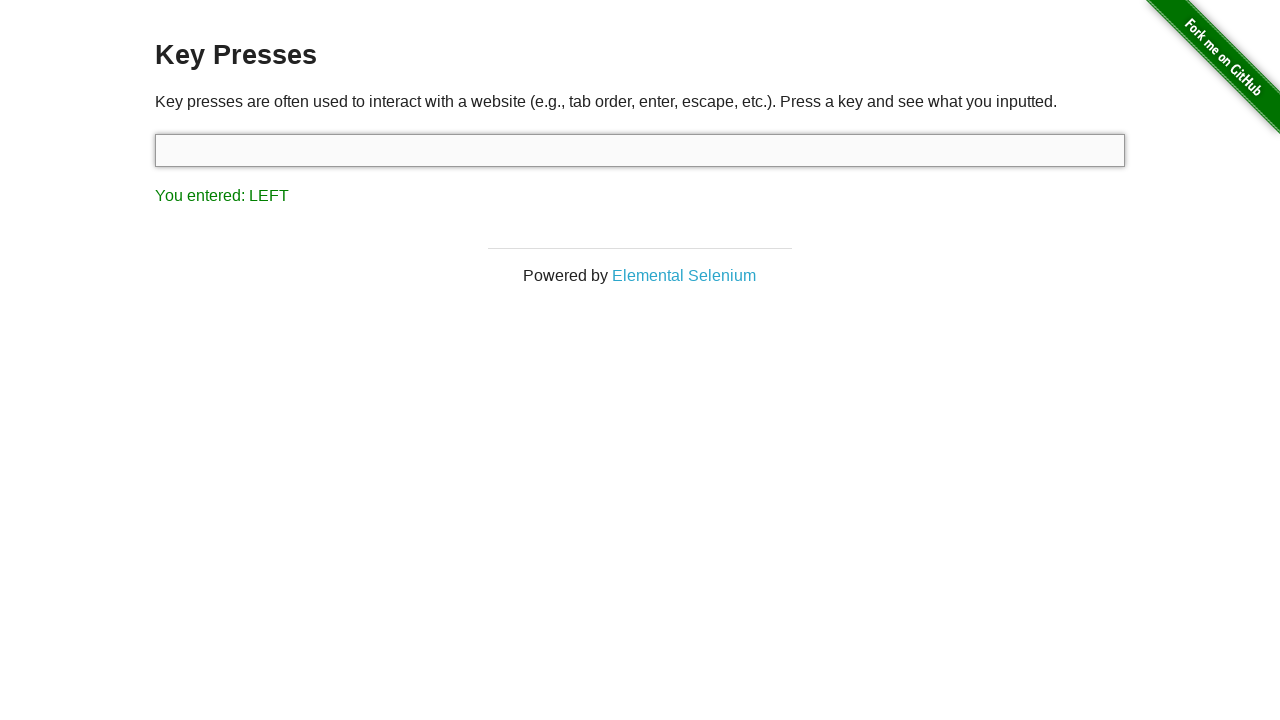